Tests working with multiple browser windows by clicking a link that opens a new window, then switching between the original and new window using index-based window handles to verify the correct window is focused.

Starting URL: http://the-internet.herokuapp.com/windows

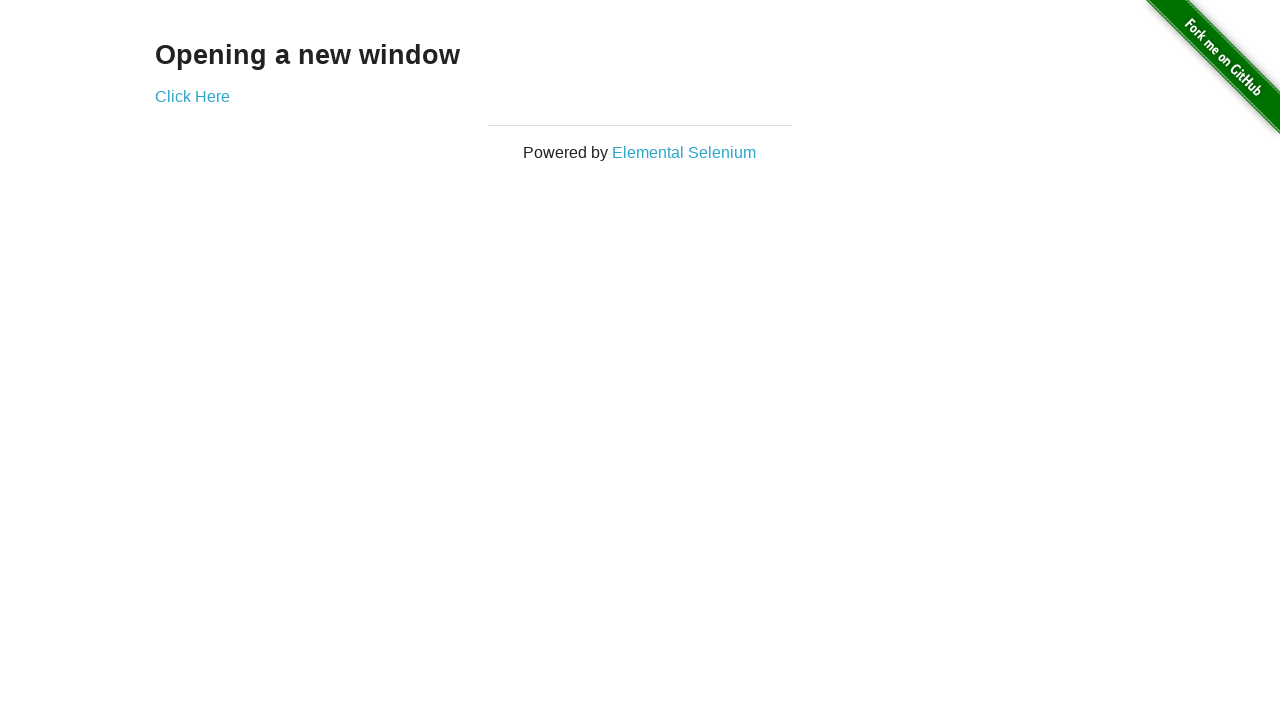

Clicked link to open new window at (192, 96) on .example a
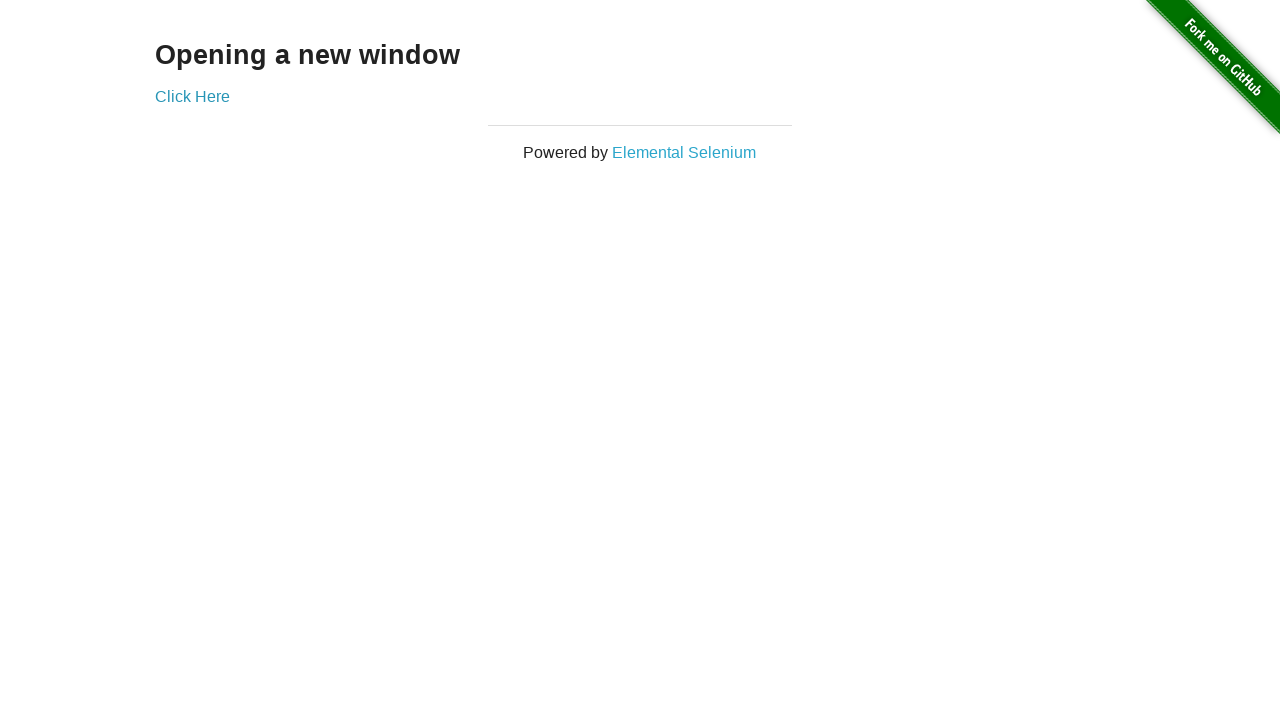

Waited for new window to open
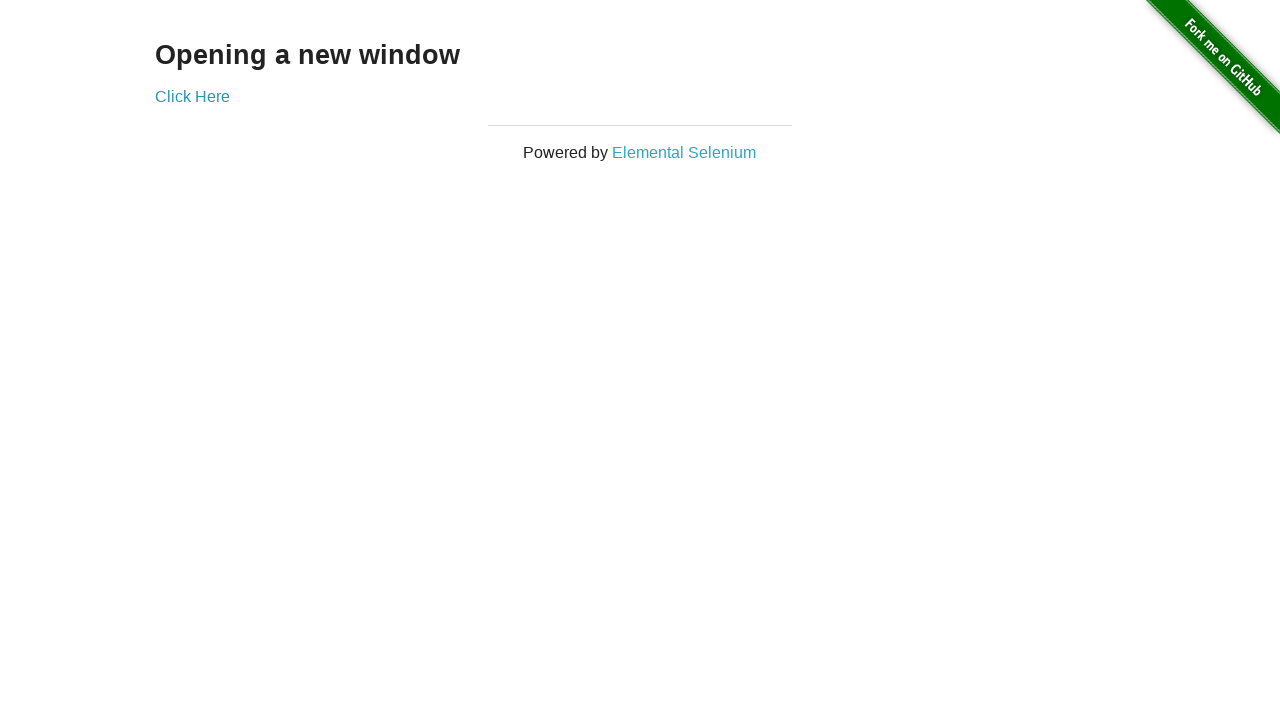

Retrieved all pages from context
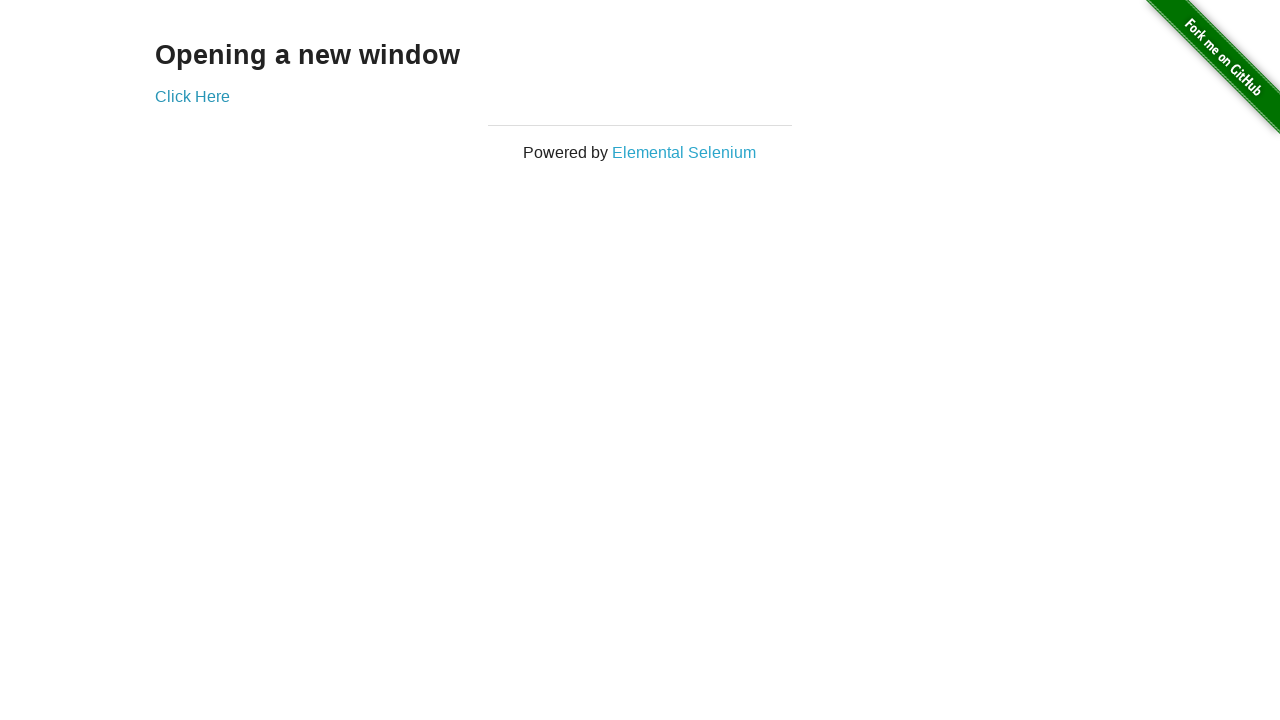

Switched to first window (original)
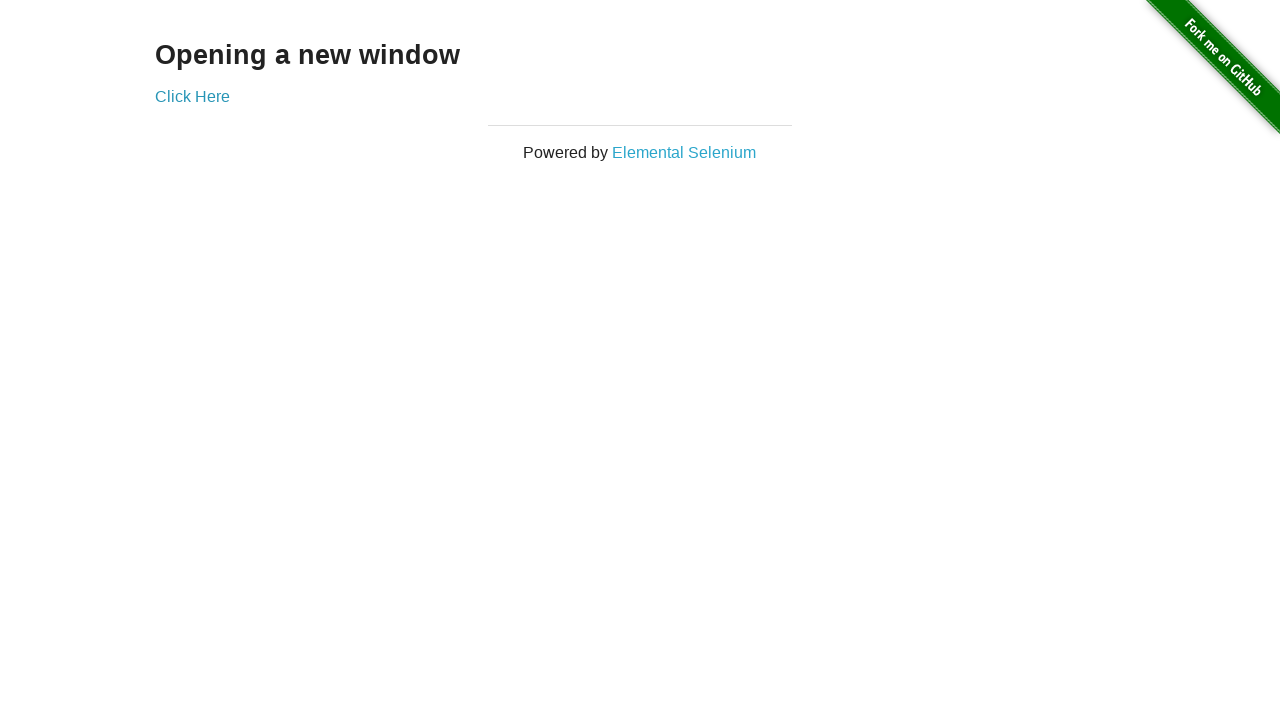

Verified first window title is not 'New Window'
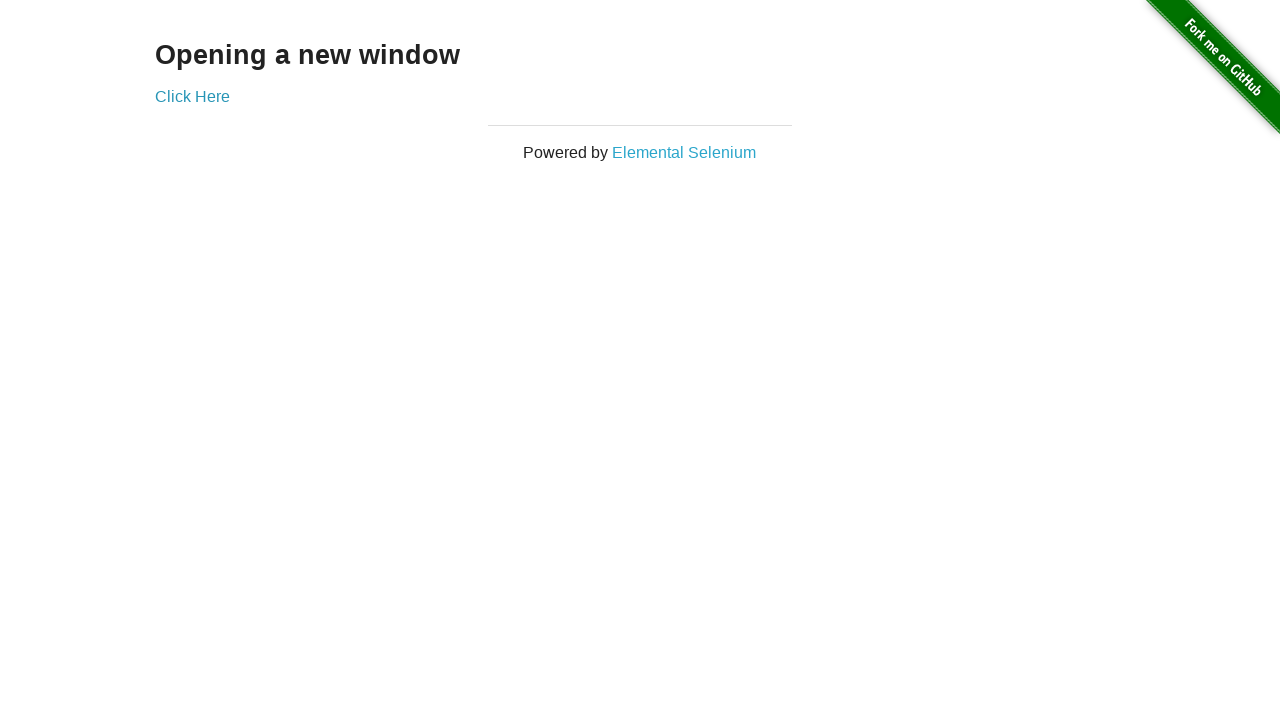

Switched to last window (new window)
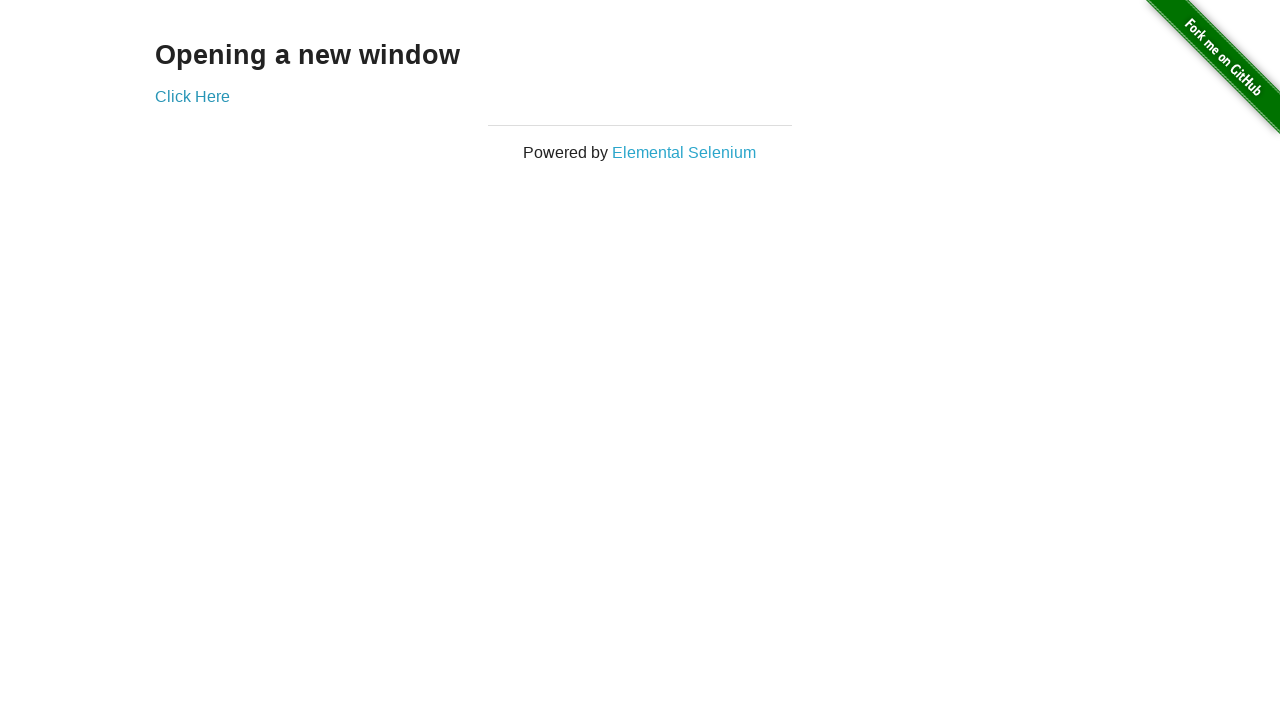

Brought new window to front
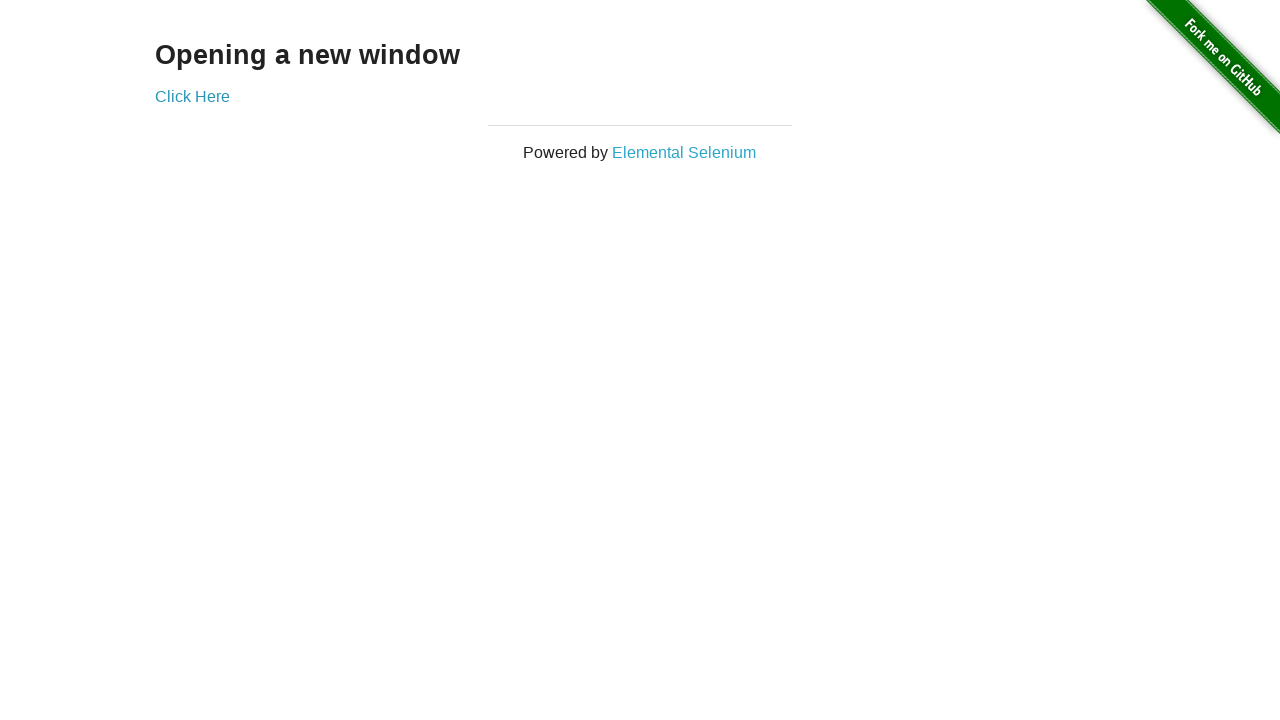

Verified new window title is 'New Window'
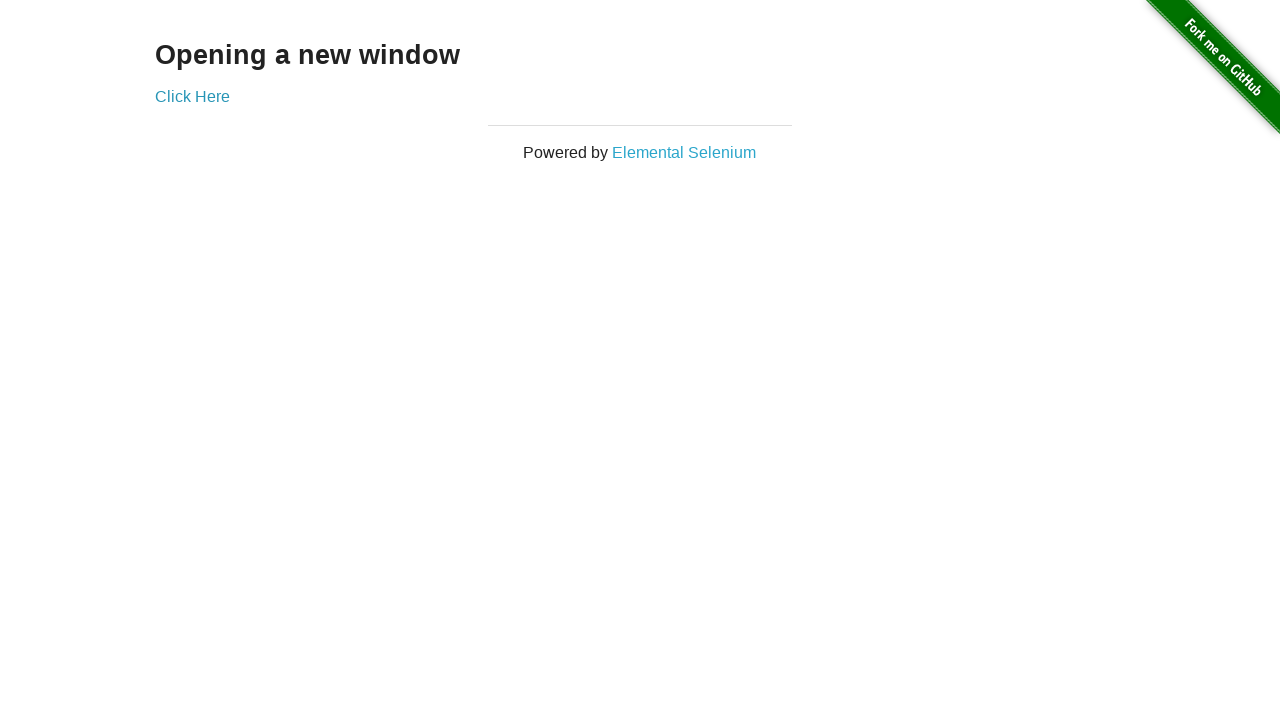

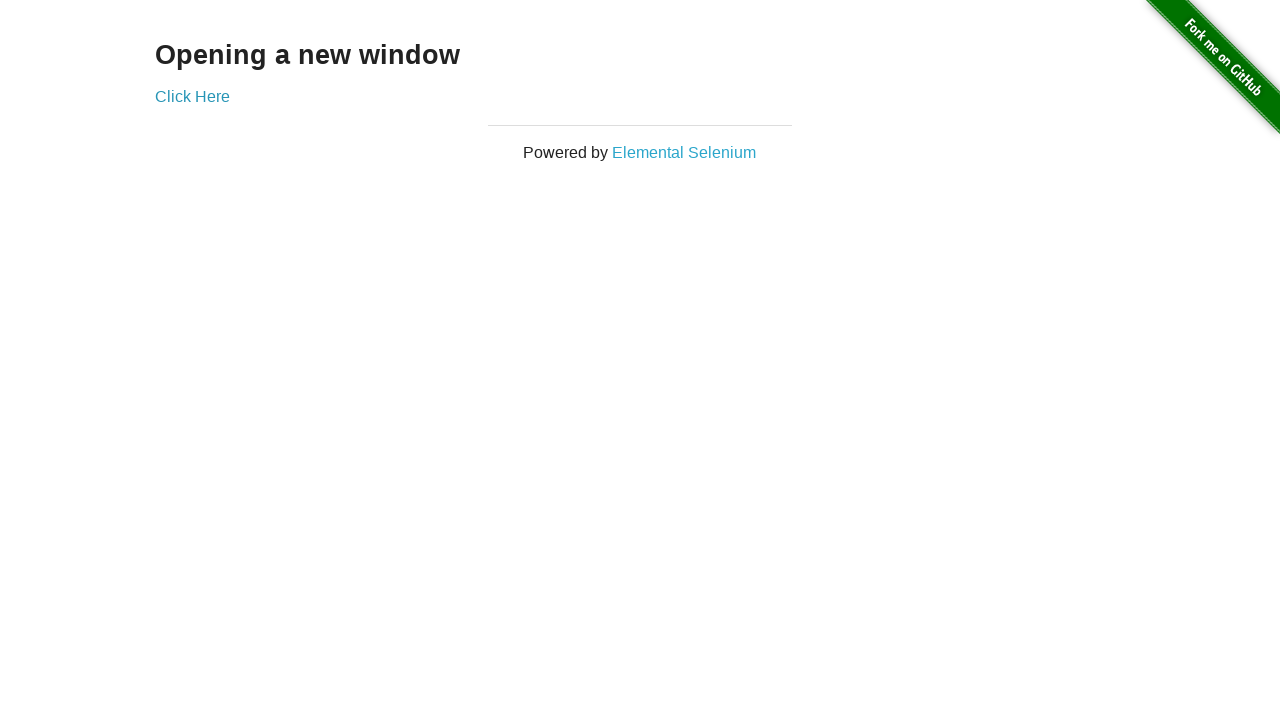